Tests keyboard input functionality by clicking on a name field, entering text, and clicking a button on a form testing page

Starting URL: https://formy-project.herokuapp.com/keypress

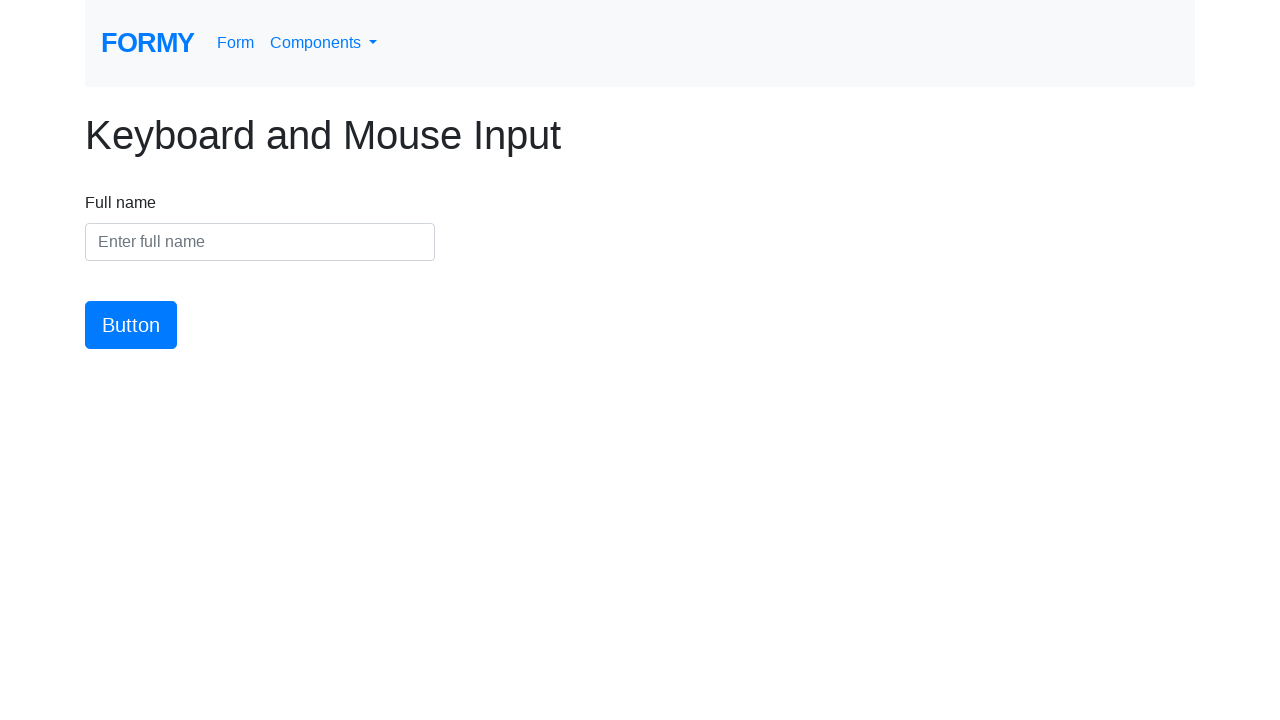

Clicked on the name input field at (260, 242) on #name
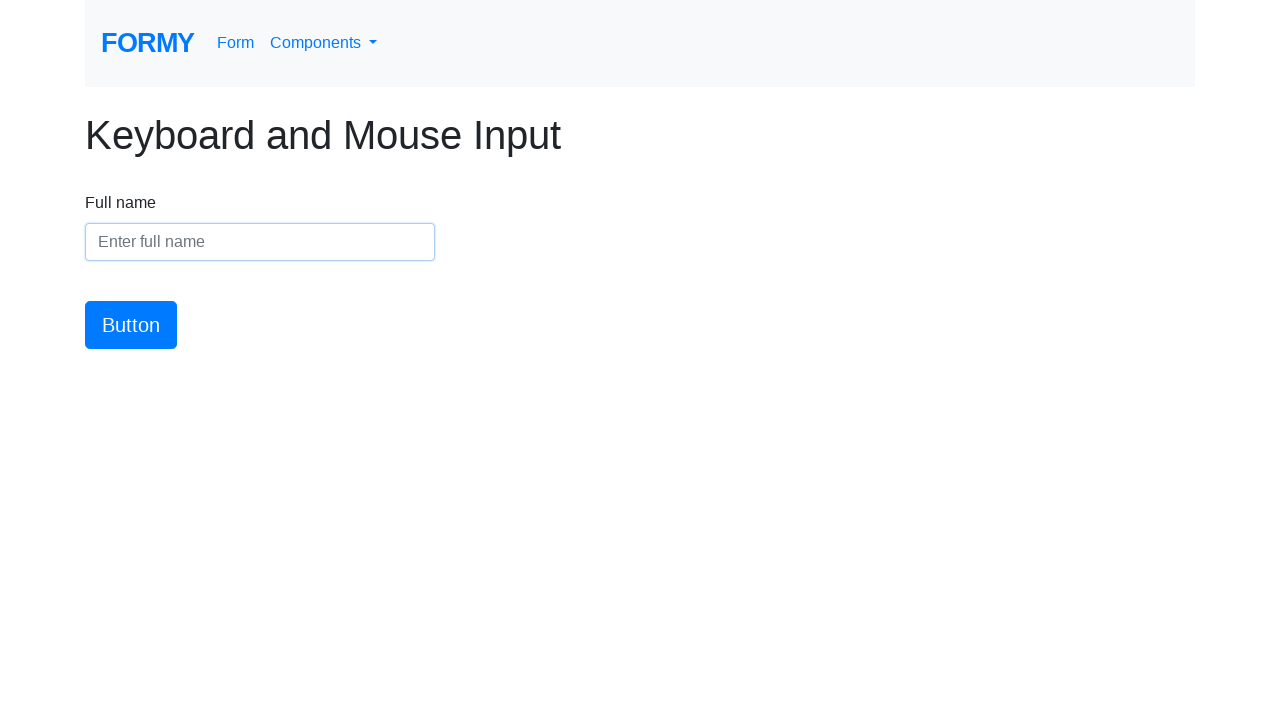

Entered 'Maria Rodriguez' into the name field on #name
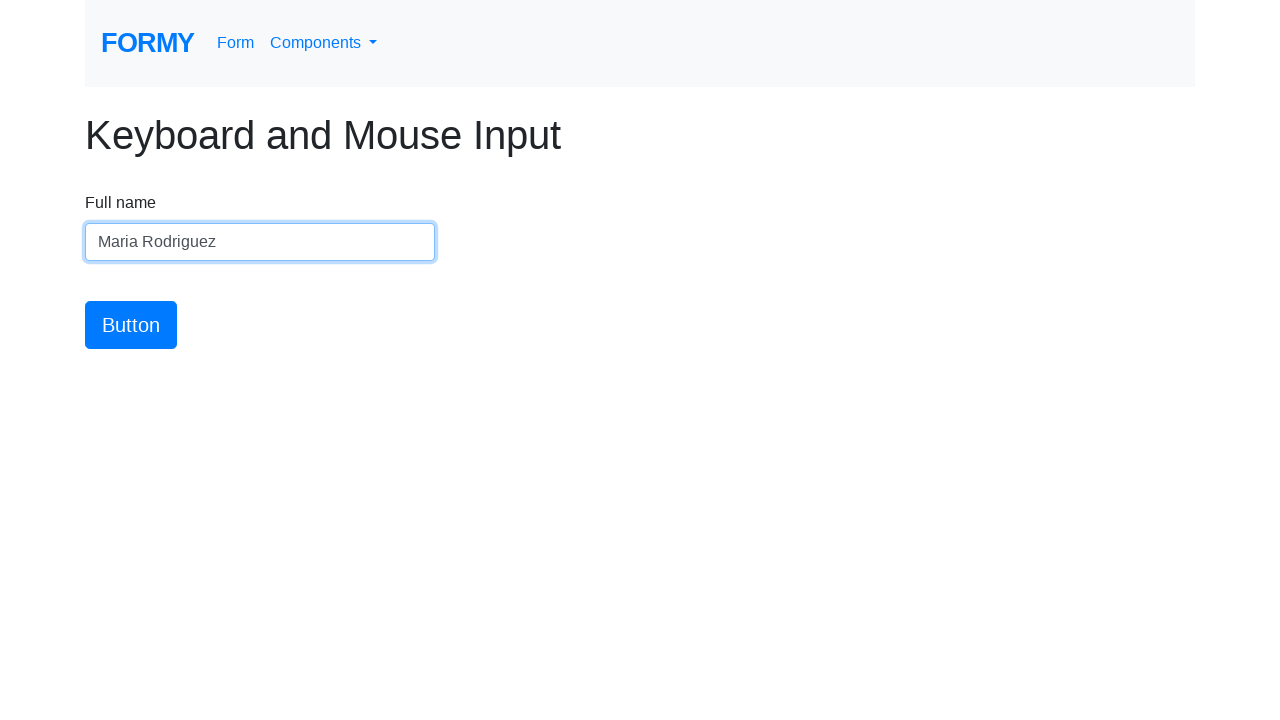

Clicked the submit button at (131, 325) on #button
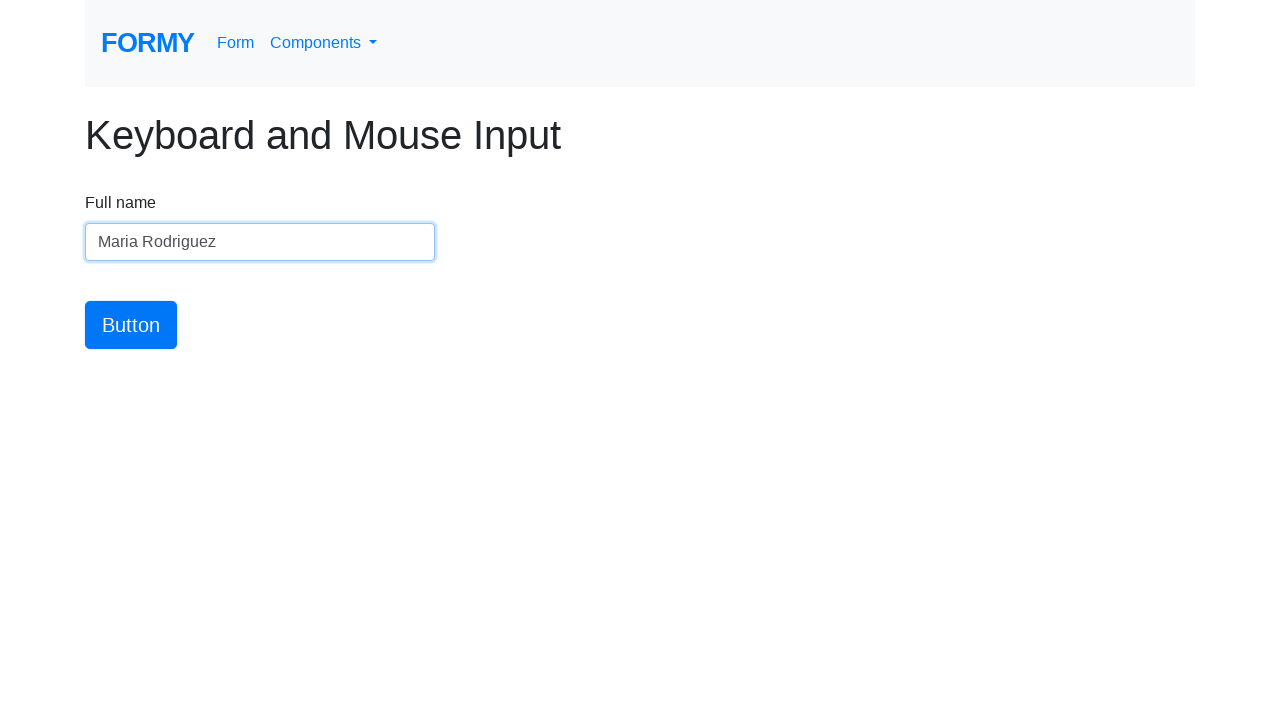

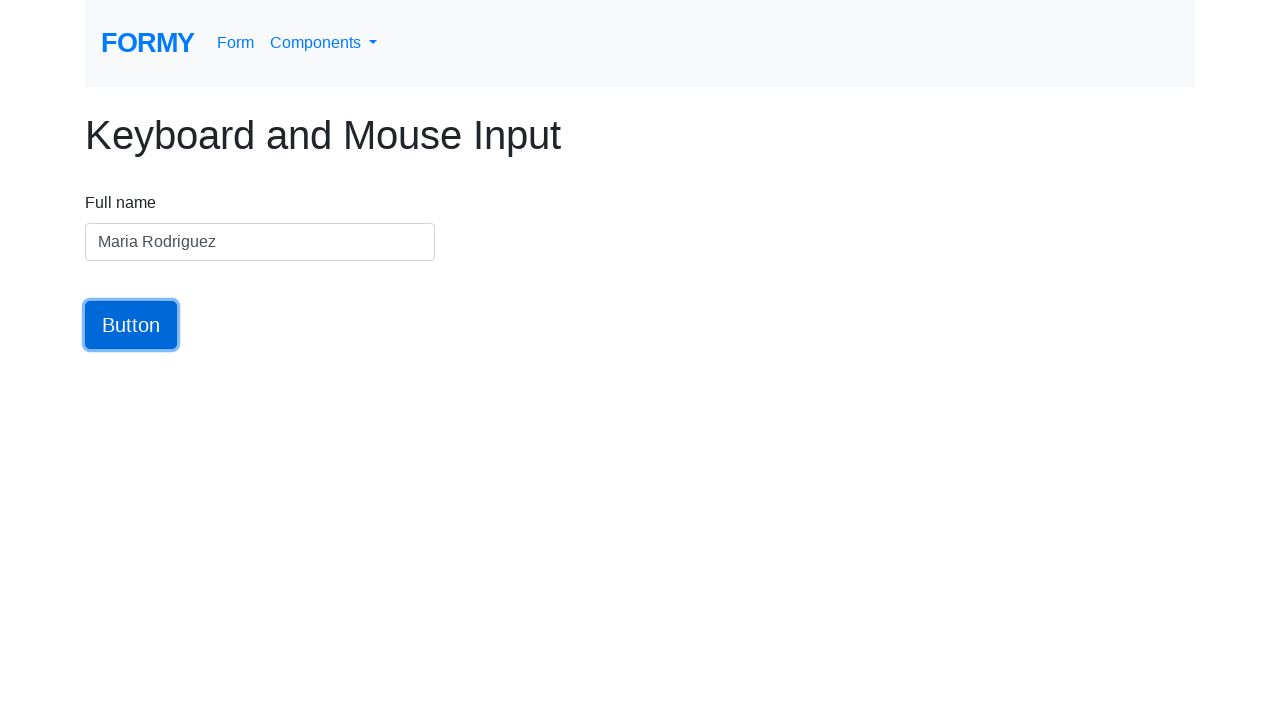